Tests the search functionality on Python.org by entering "pycon" in the search box and submitting the search form

Starting URL: http://www.python.org

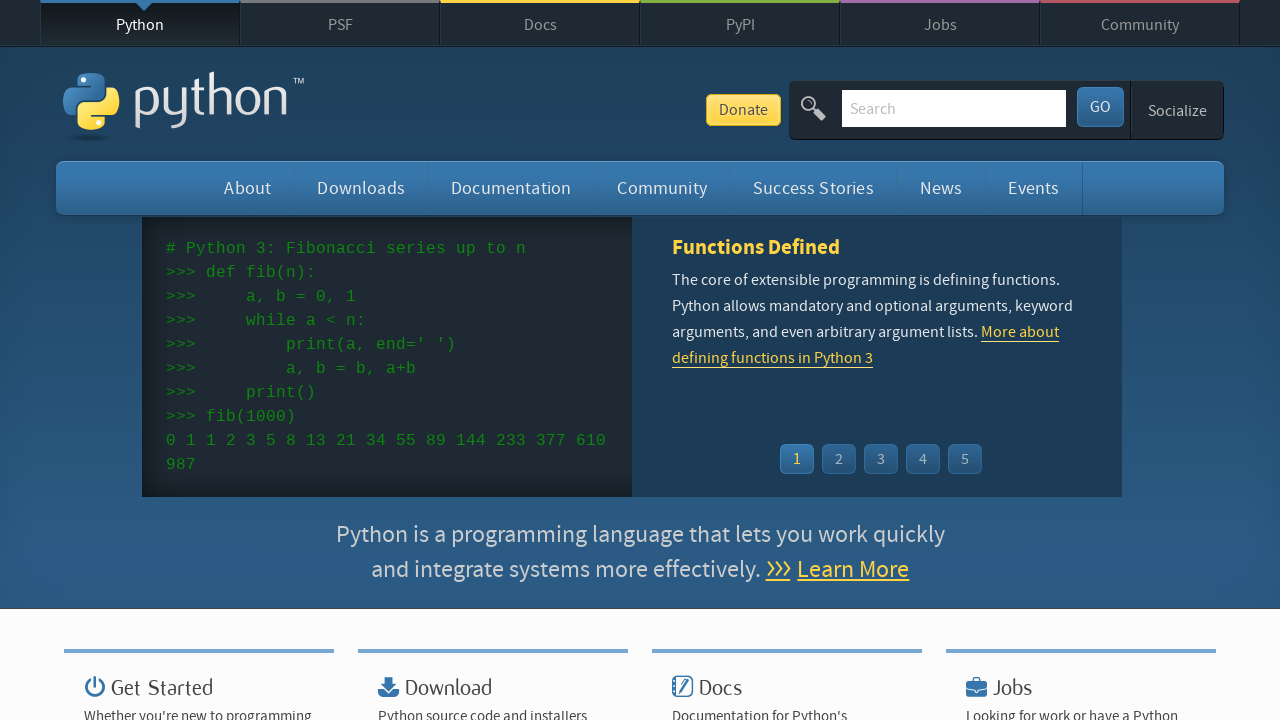

Verified page title contains 'Python'
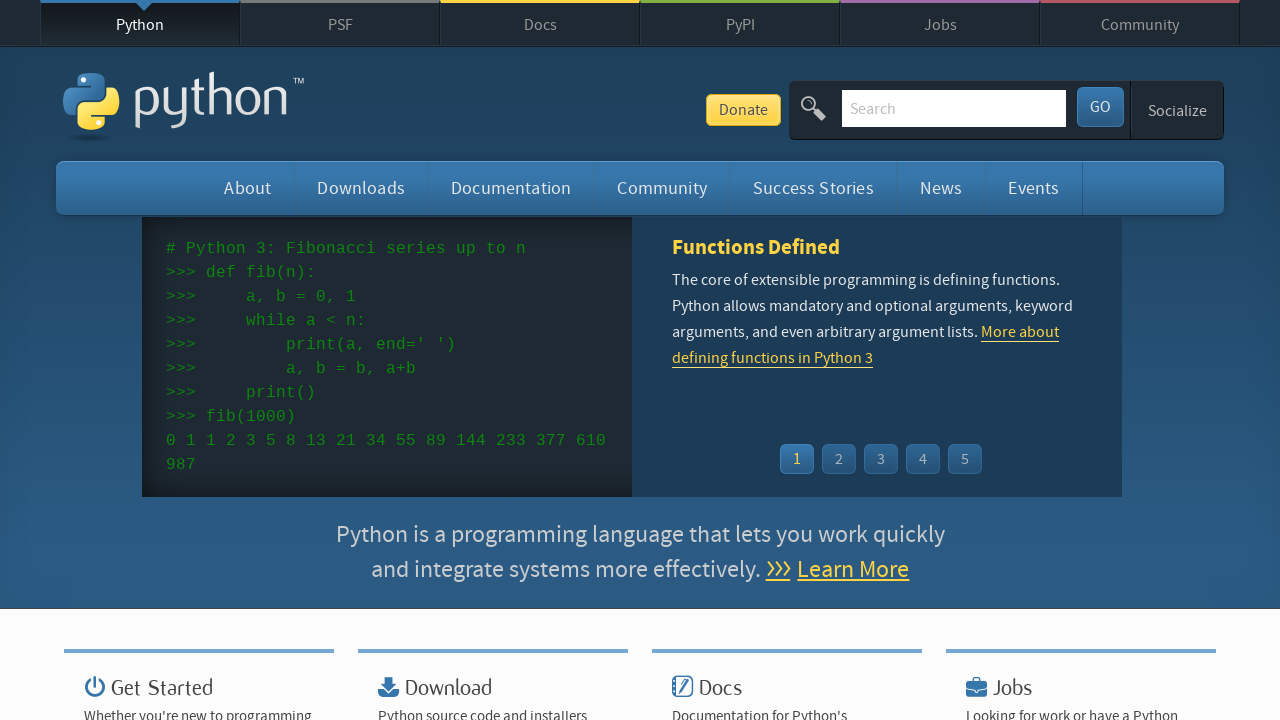

Filled search box with 'pycon' on input[name='q']
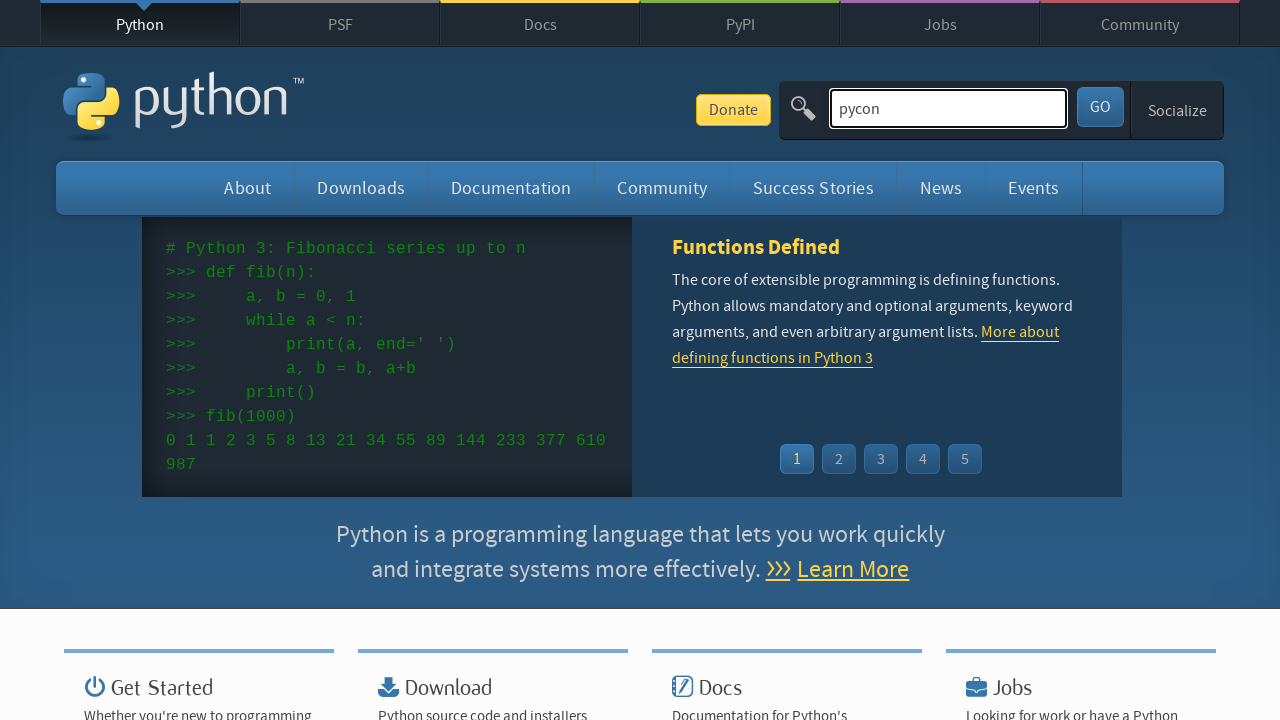

Pressed Enter to submit search form on input[name='q']
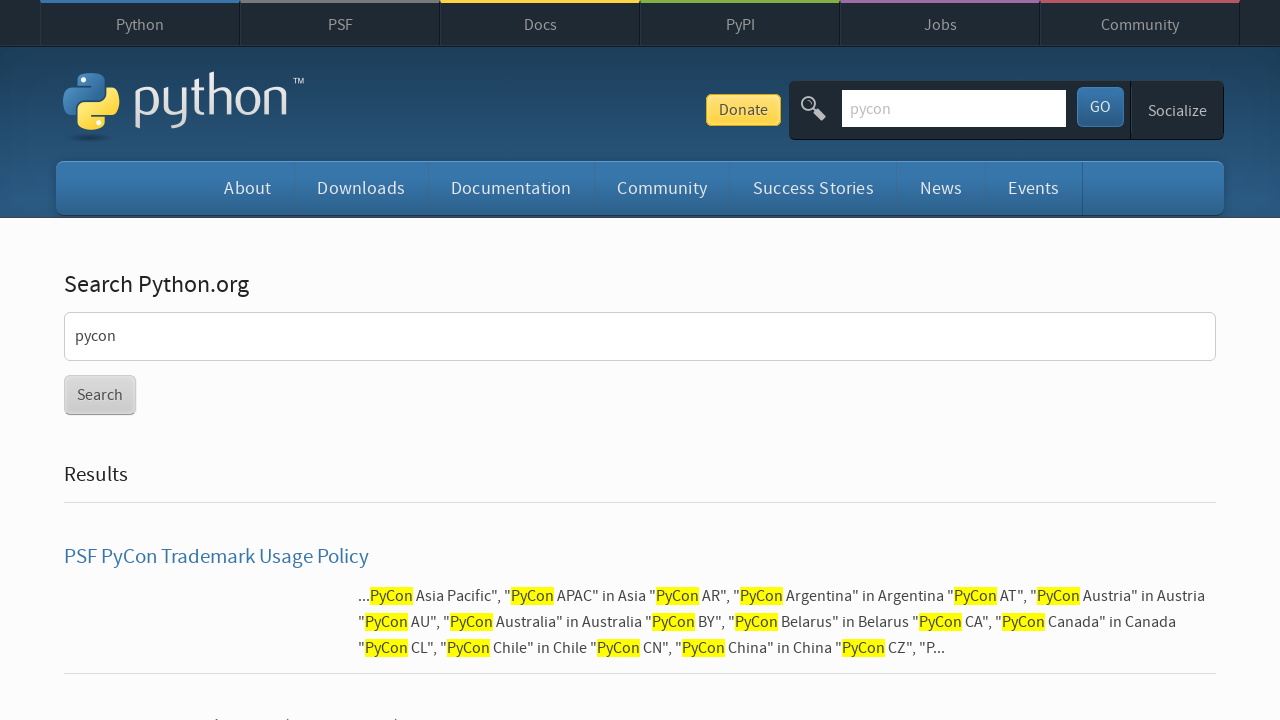

Waited for network idle after search submission
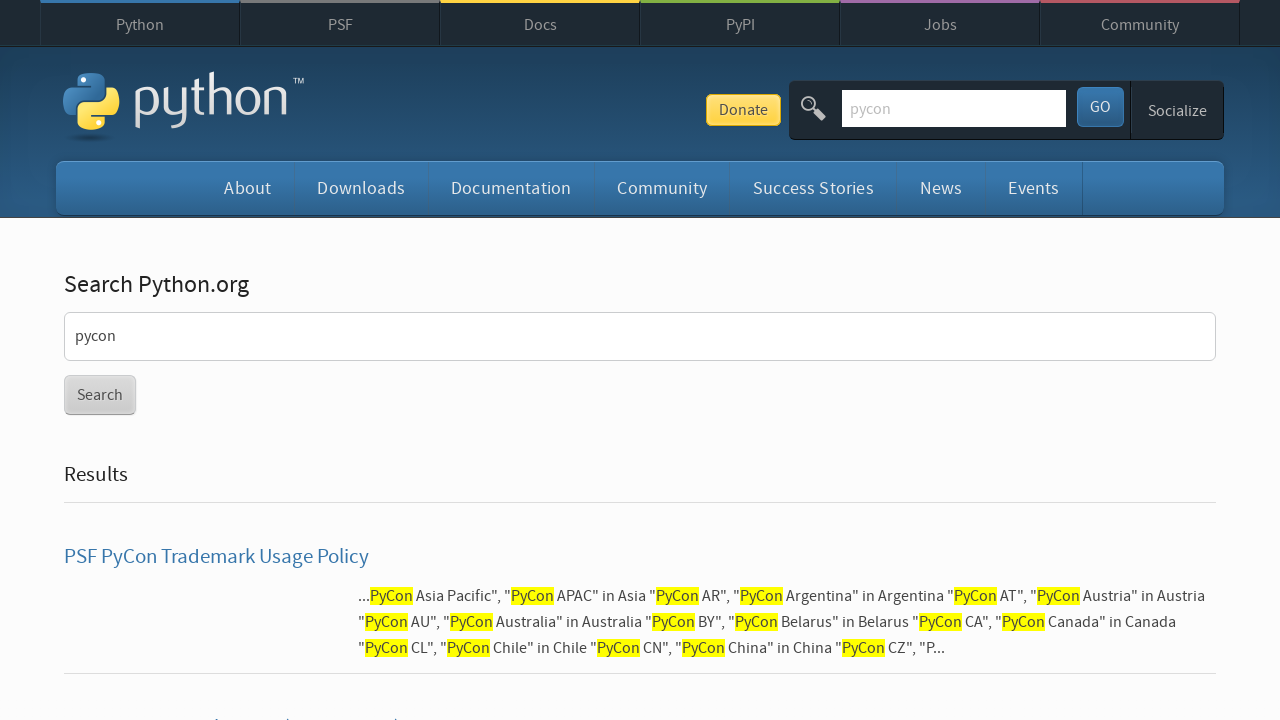

Verified search returned results (no 'No results found' message)
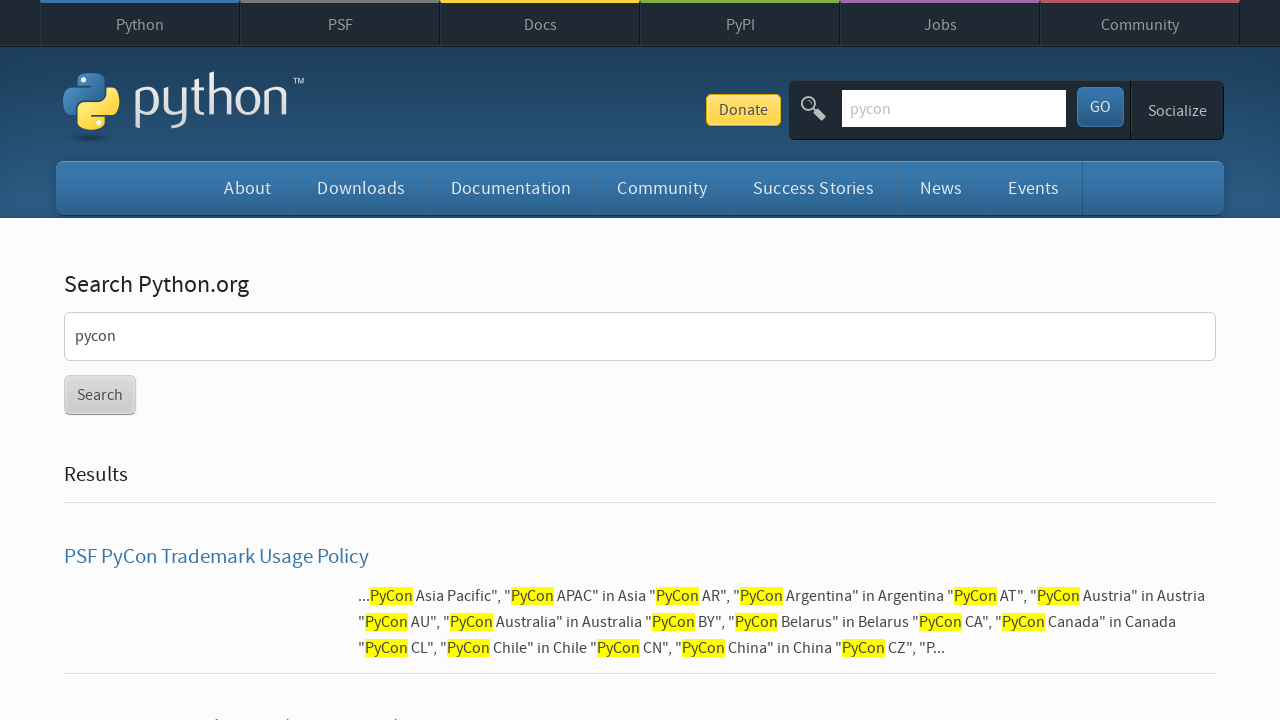

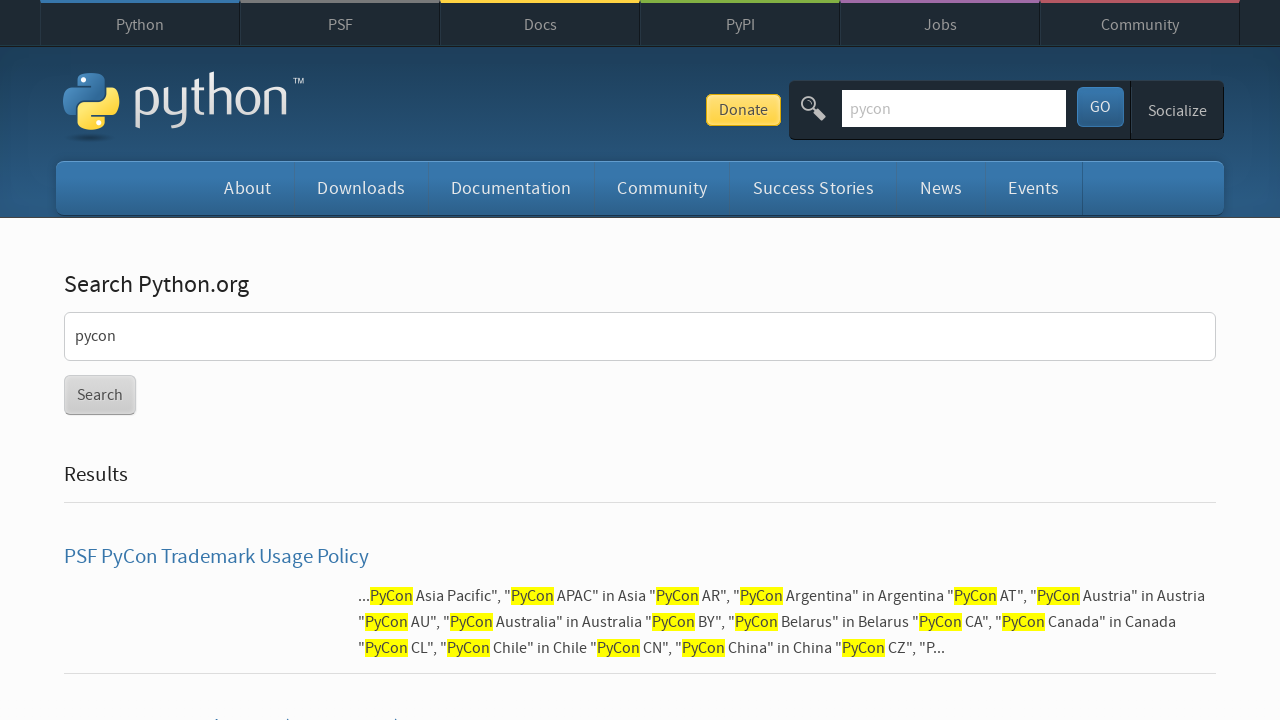